Tests navigation by clicking a link with a mathematically calculated text value, then fills out a form with personal information (first name, last name, city, country) and submits it.

Starting URL: http://suninjuly.github.io/find_link_text

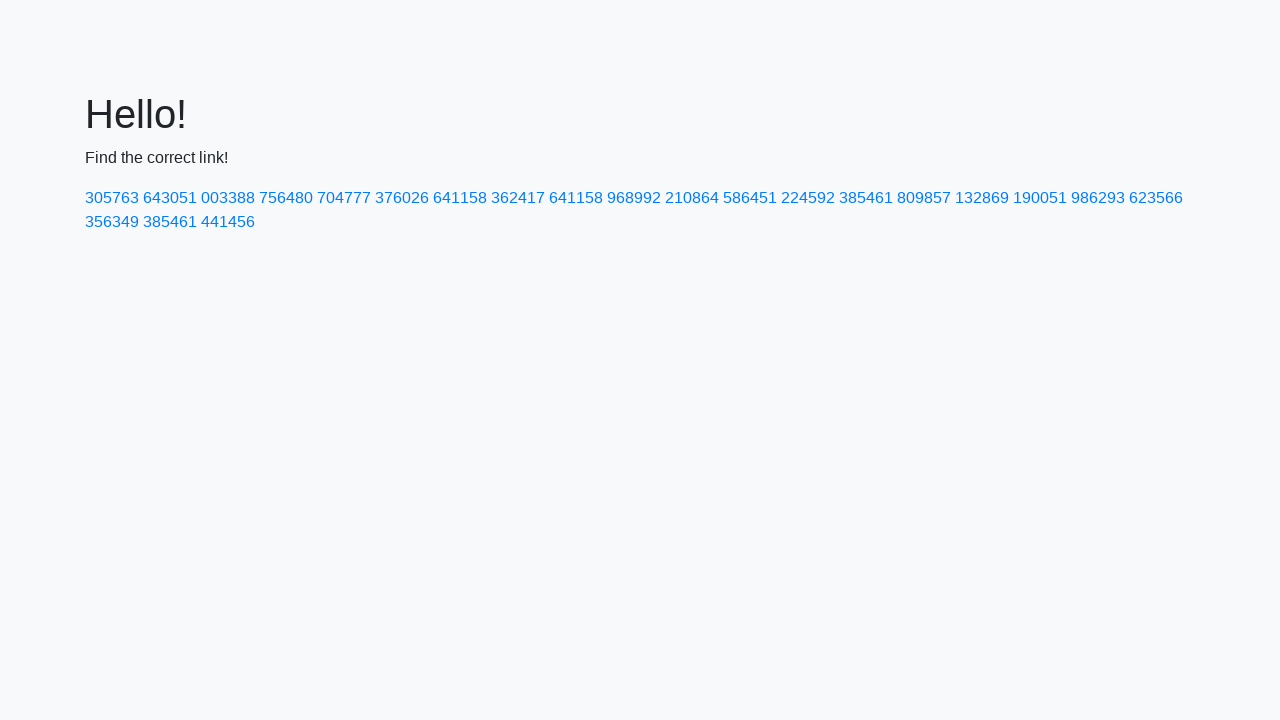

Clicked link with mathematically calculated text '224592' at (808, 198) on text=224592
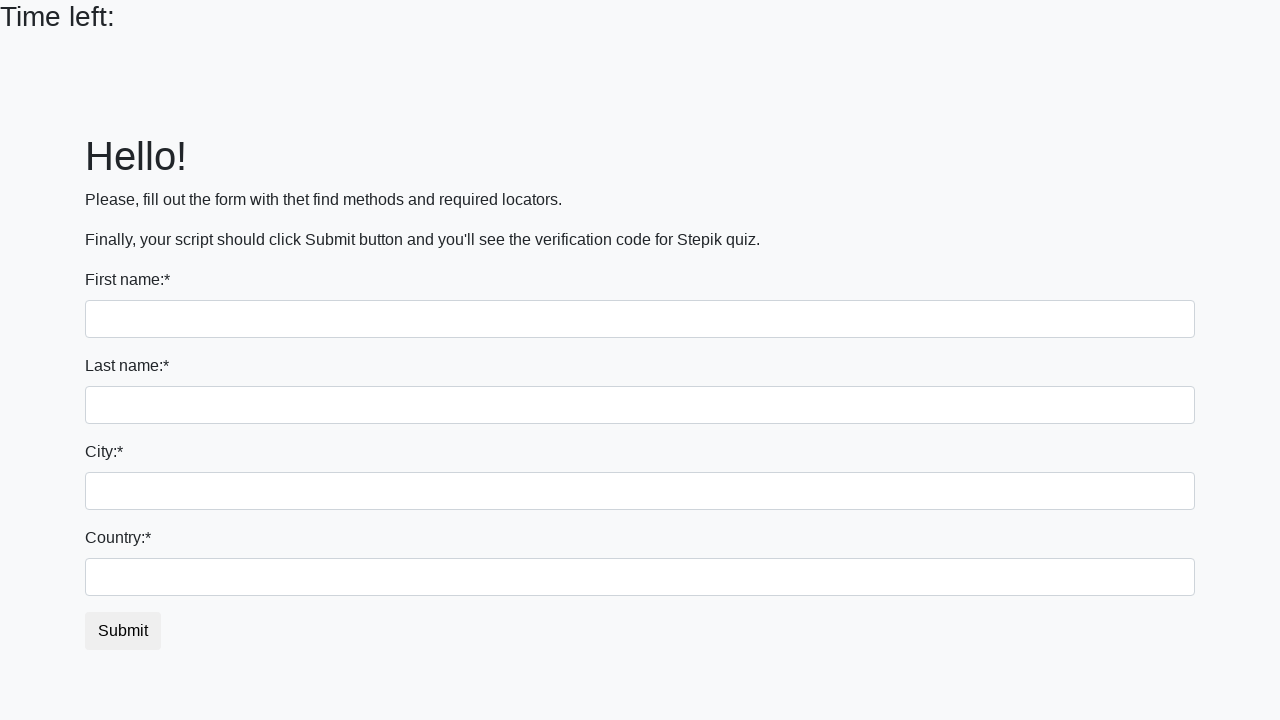

Filled first name field with 'Ivan' on input
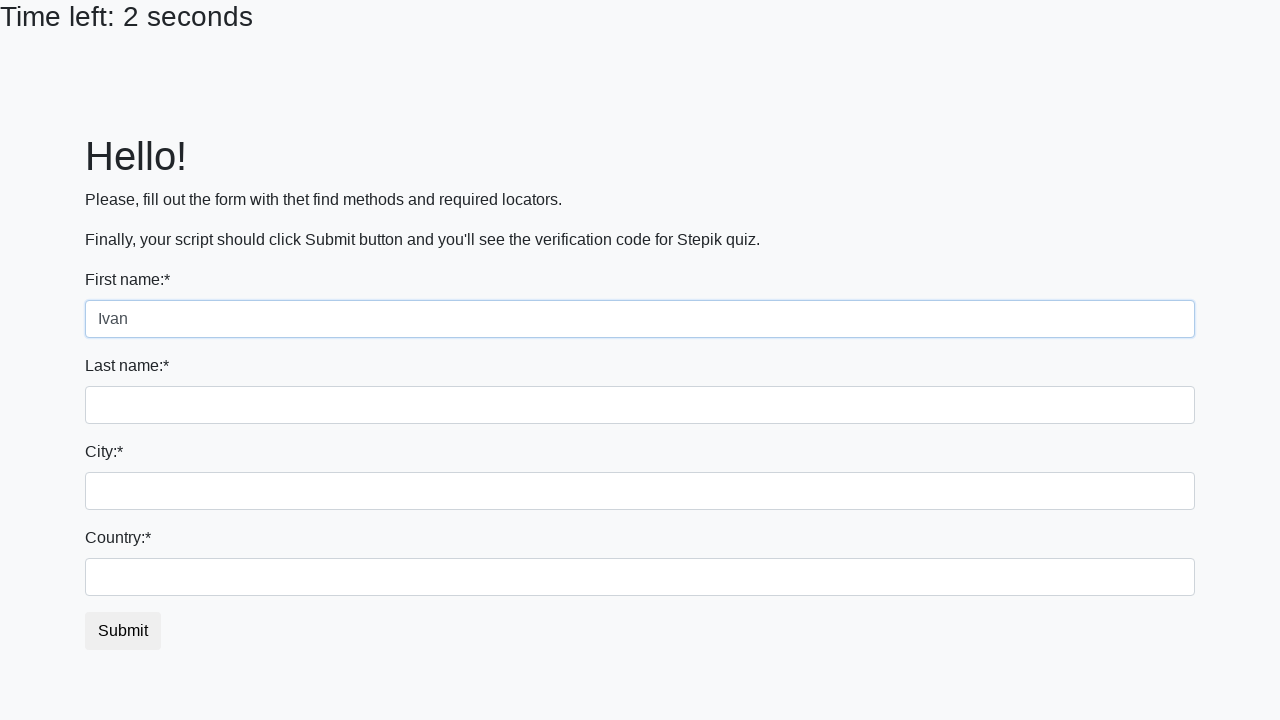

Filled last name field with 'Petrov' on input[name='last_name']
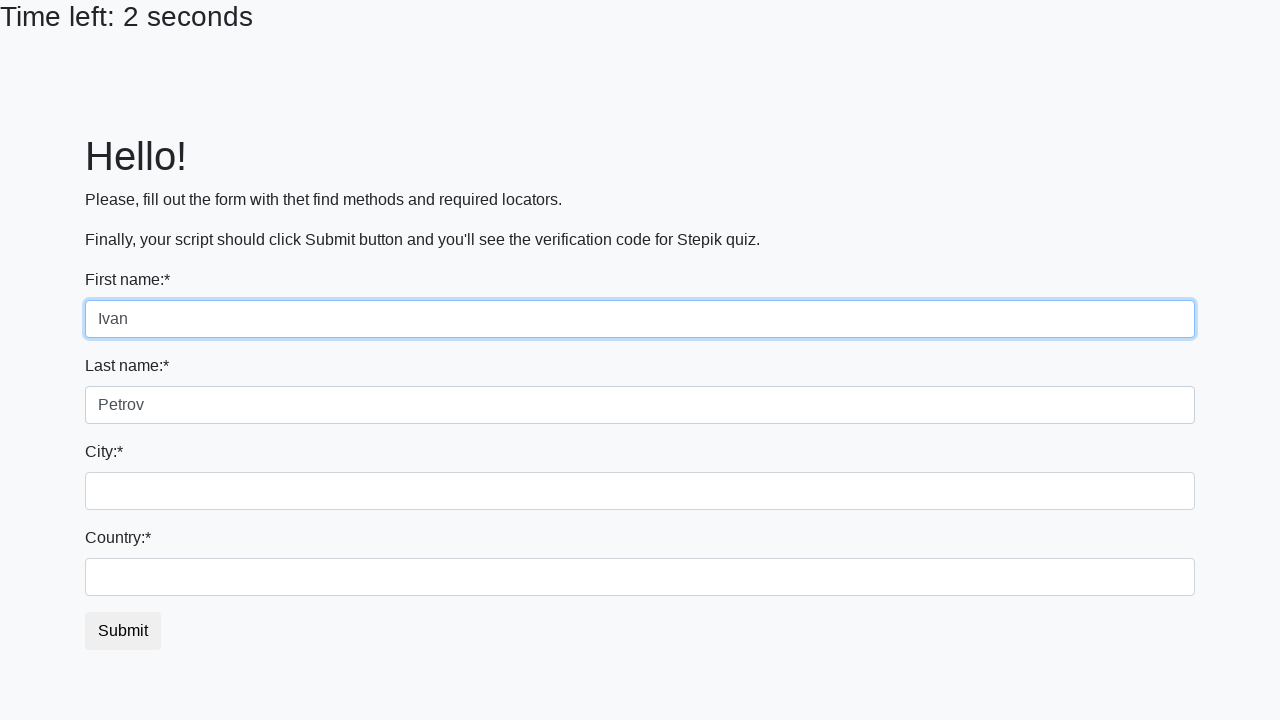

Filled city field with 'Smolensk' on .form-control.city
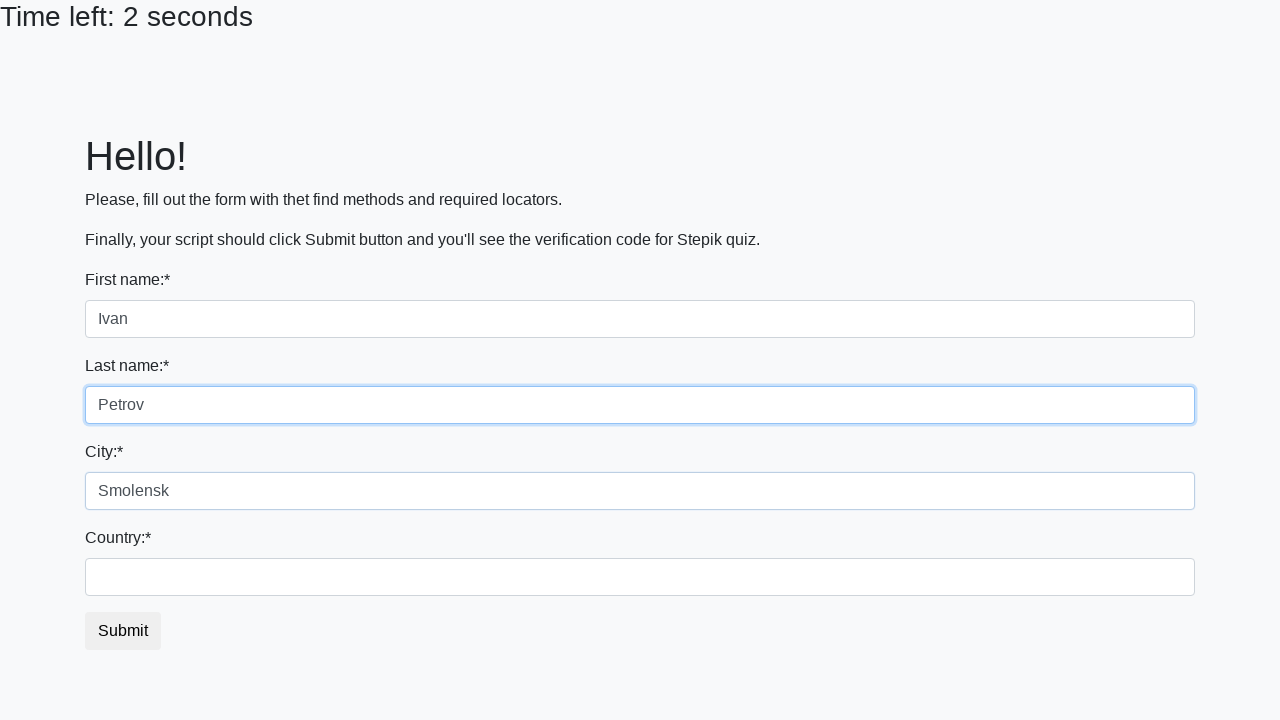

Filled country field with 'Russia' on #country
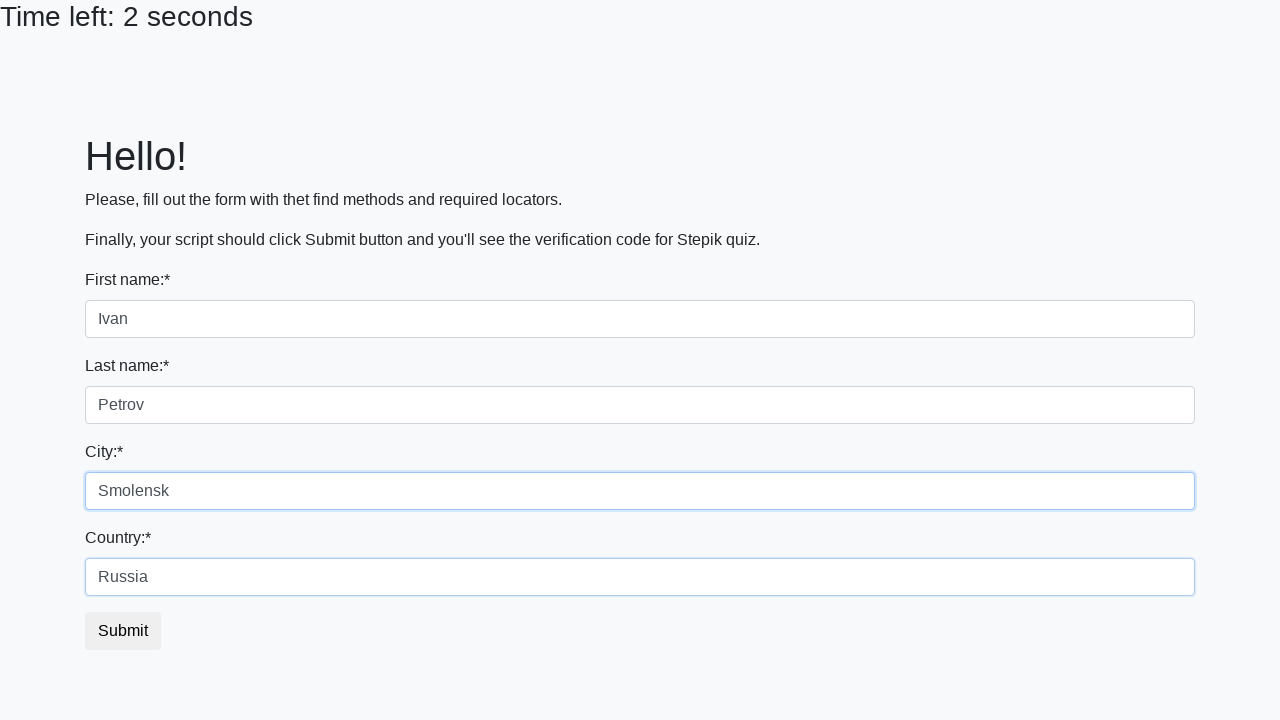

Clicked submit button to submit the form at (123, 631) on button.btn
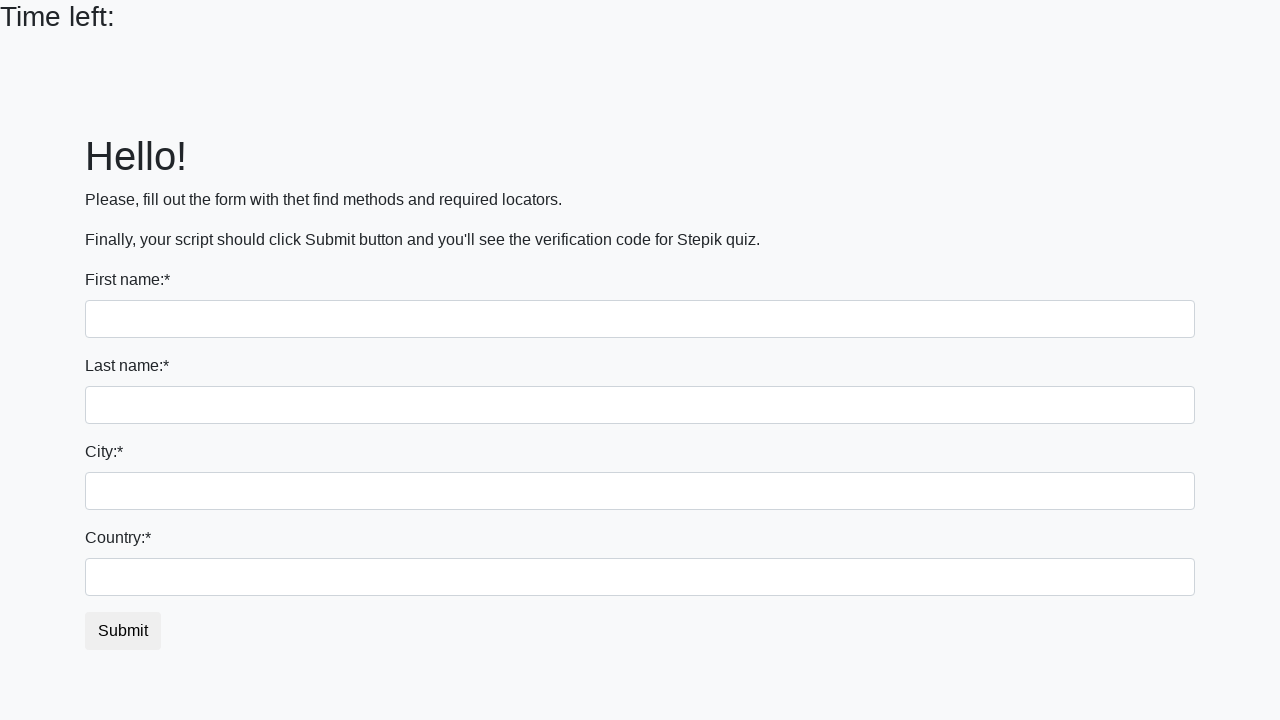

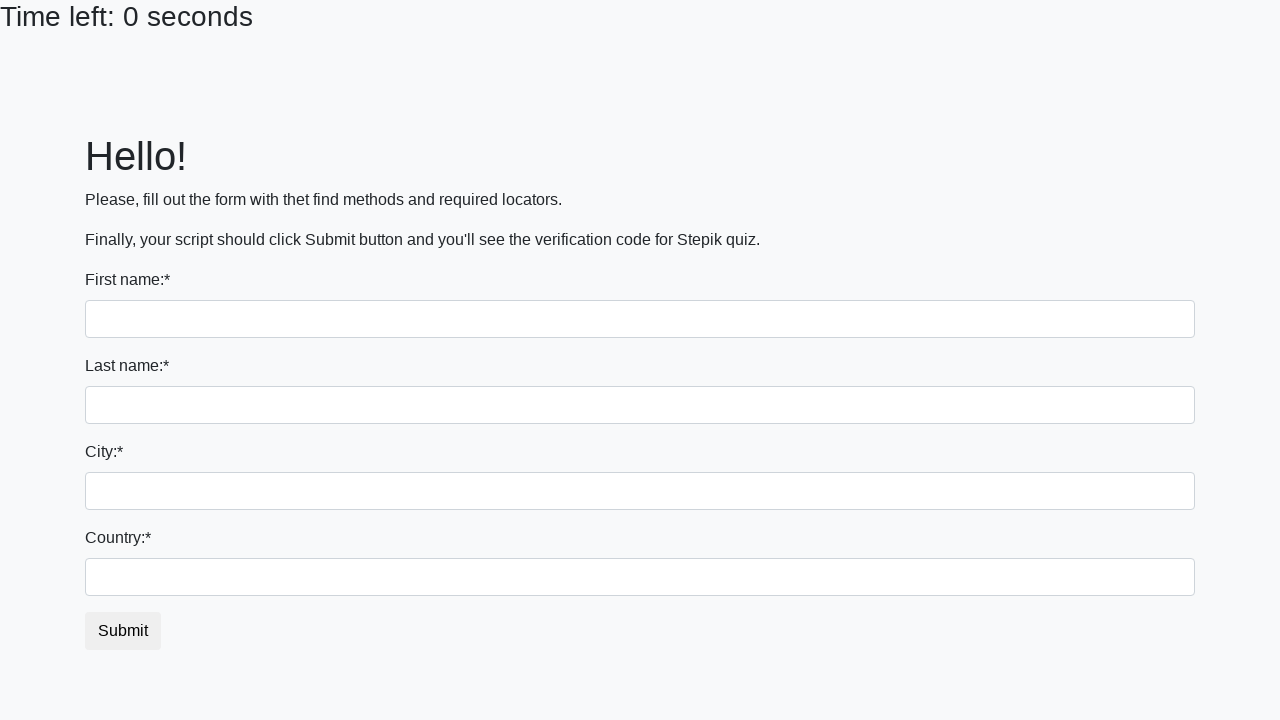